Tests that the Clear completed button displays correct text when items are completed

Starting URL: https://demo.playwright.dev/todomvc

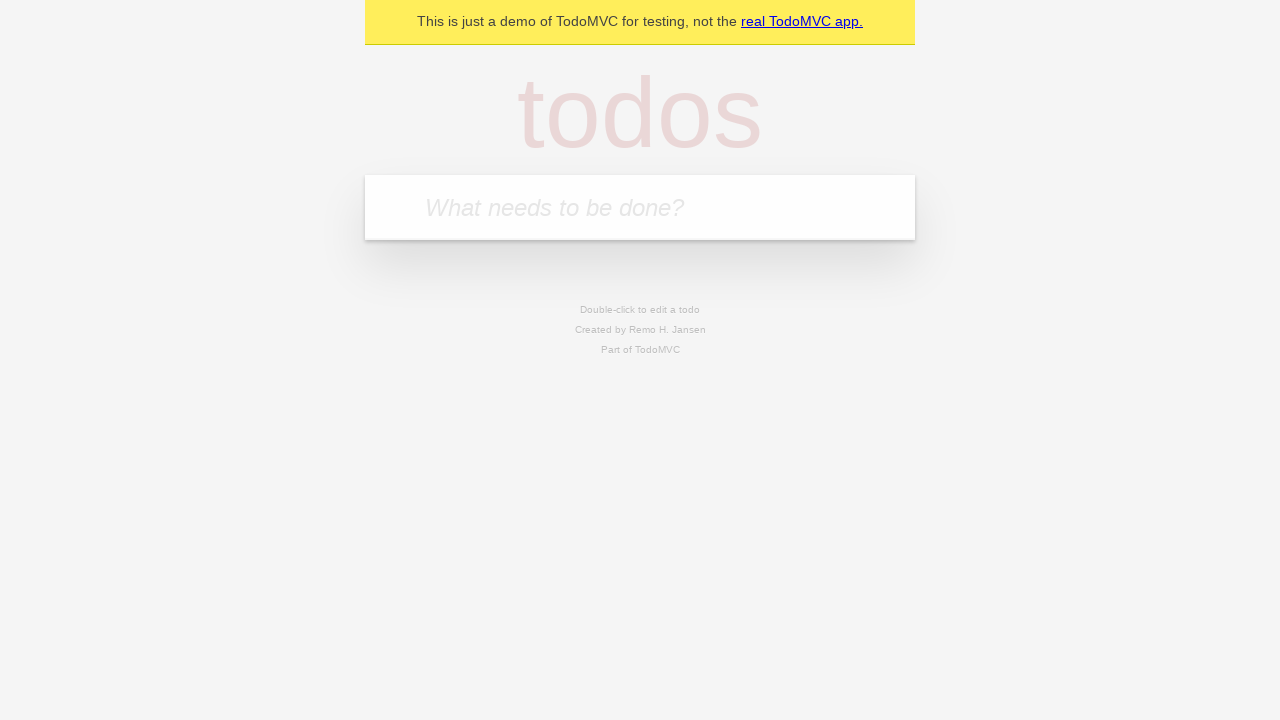

Filled todo input with 'buy some cheese' on internal:attr=[placeholder="What needs to be done?"i]
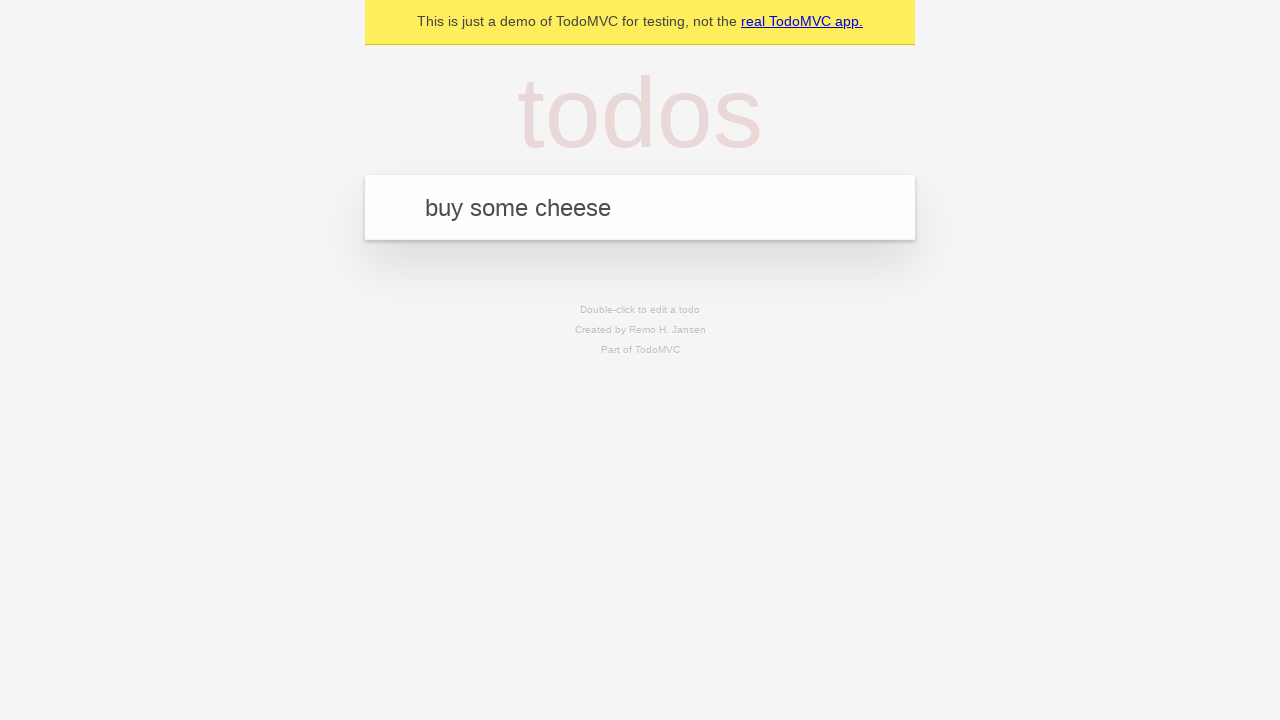

Pressed Enter to add first todo on internal:attr=[placeholder="What needs to be done?"i]
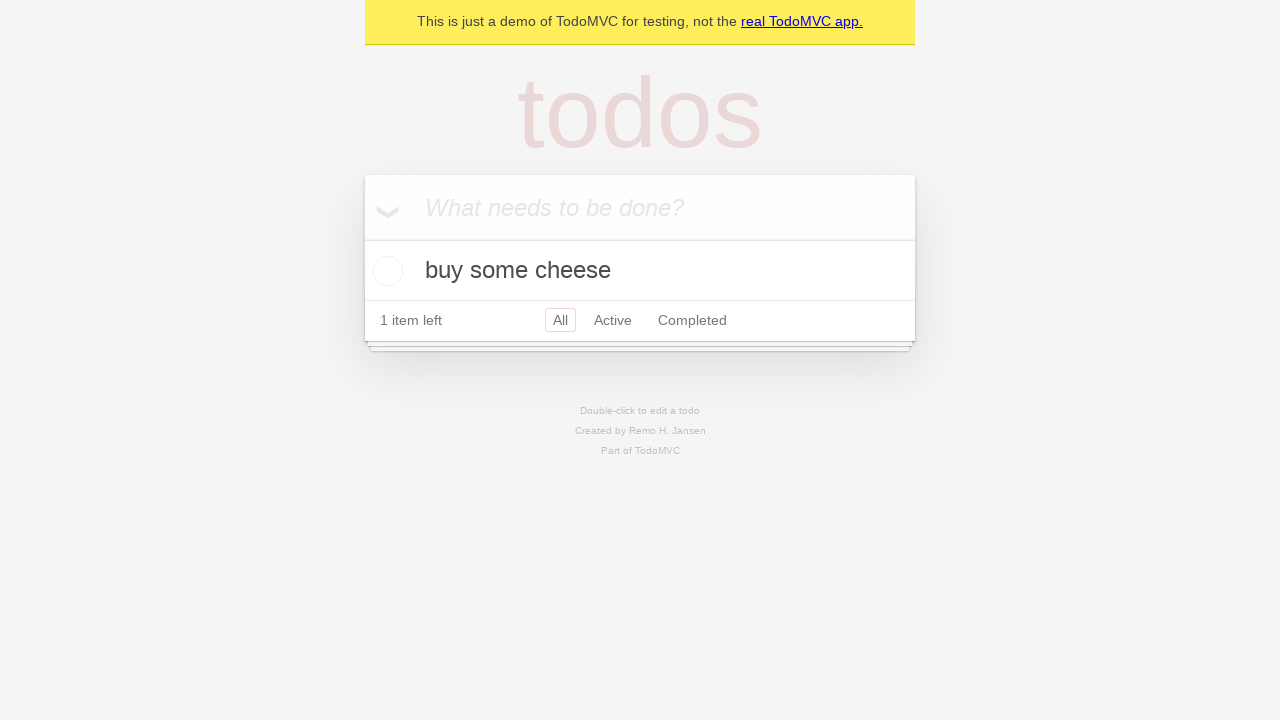

Filled todo input with 'feed the cat' on internal:attr=[placeholder="What needs to be done?"i]
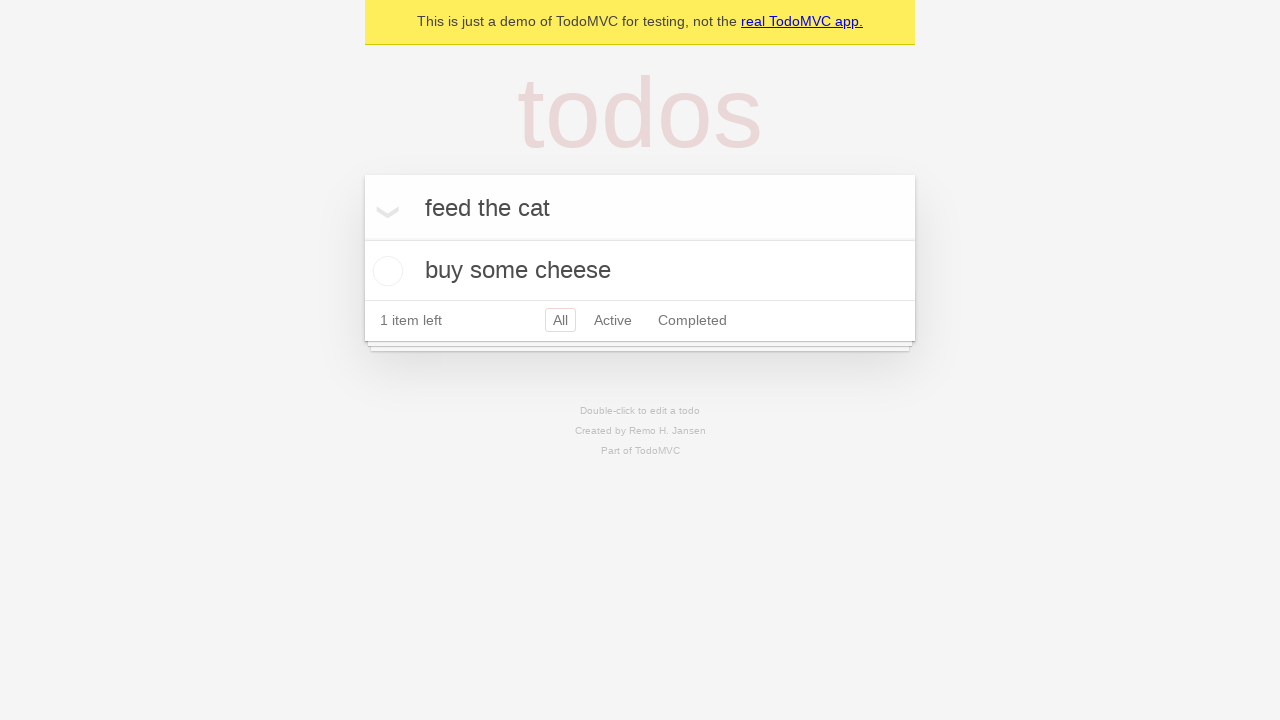

Pressed Enter to add second todo on internal:attr=[placeholder="What needs to be done?"i]
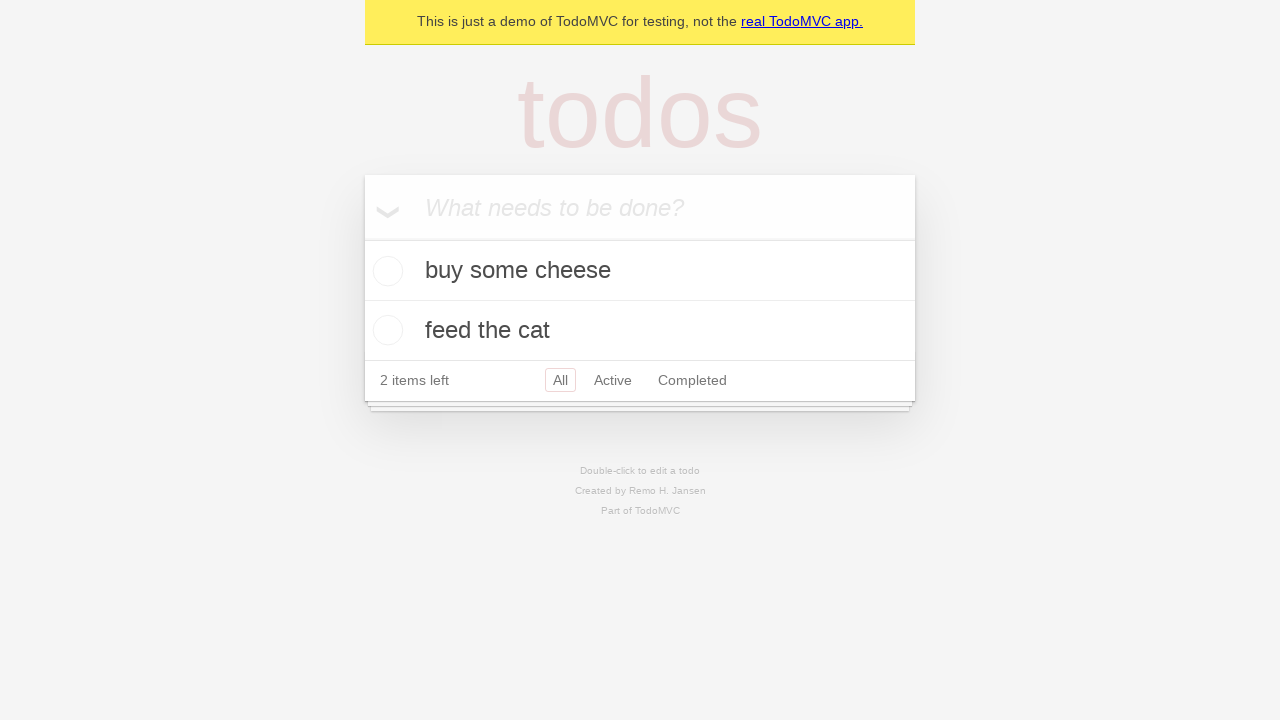

Filled todo input with 'book a doctors appointment' on internal:attr=[placeholder="What needs to be done?"i]
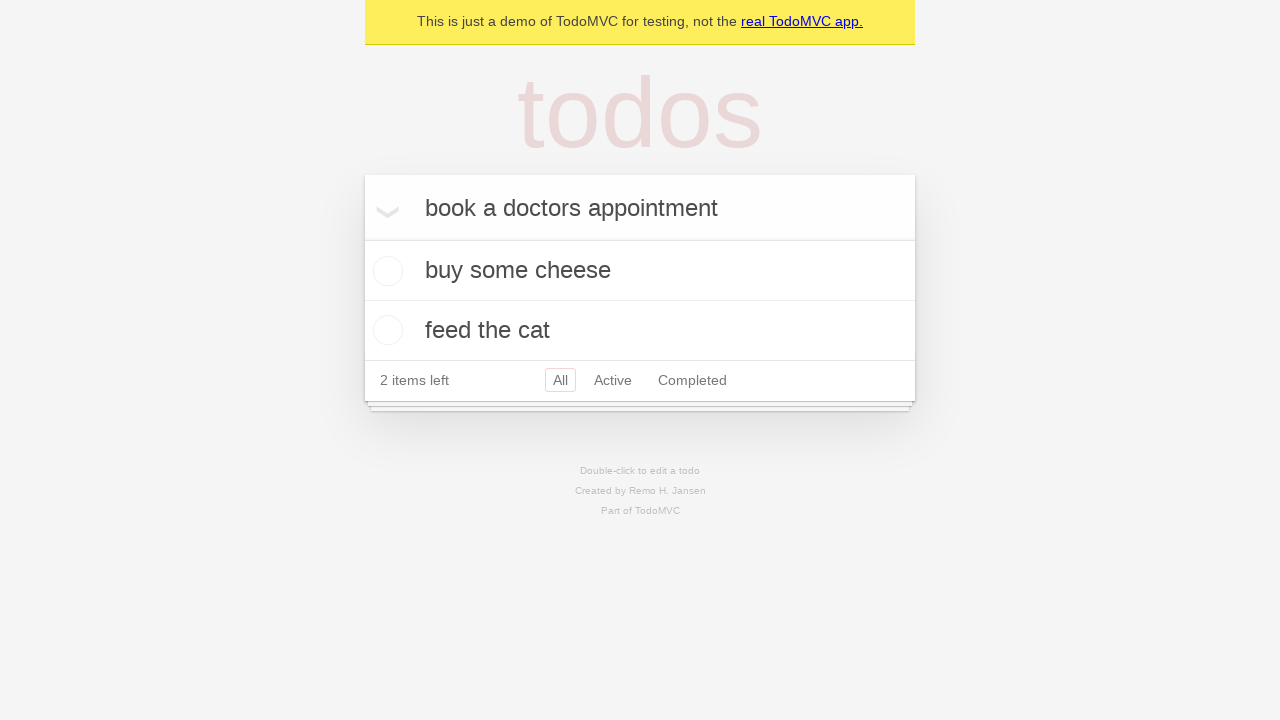

Pressed Enter to add third todo on internal:attr=[placeholder="What needs to be done?"i]
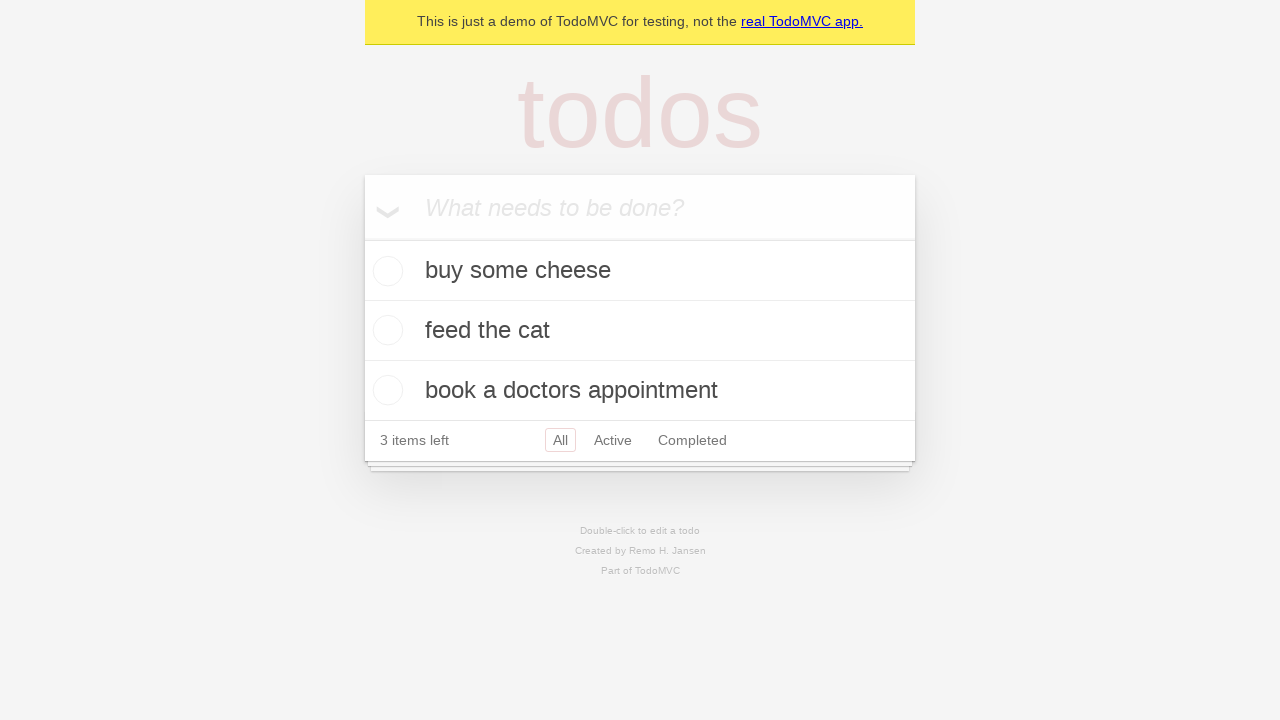

Checked the first todo as completed at (385, 271) on .todo-list li .toggle >> nth=0
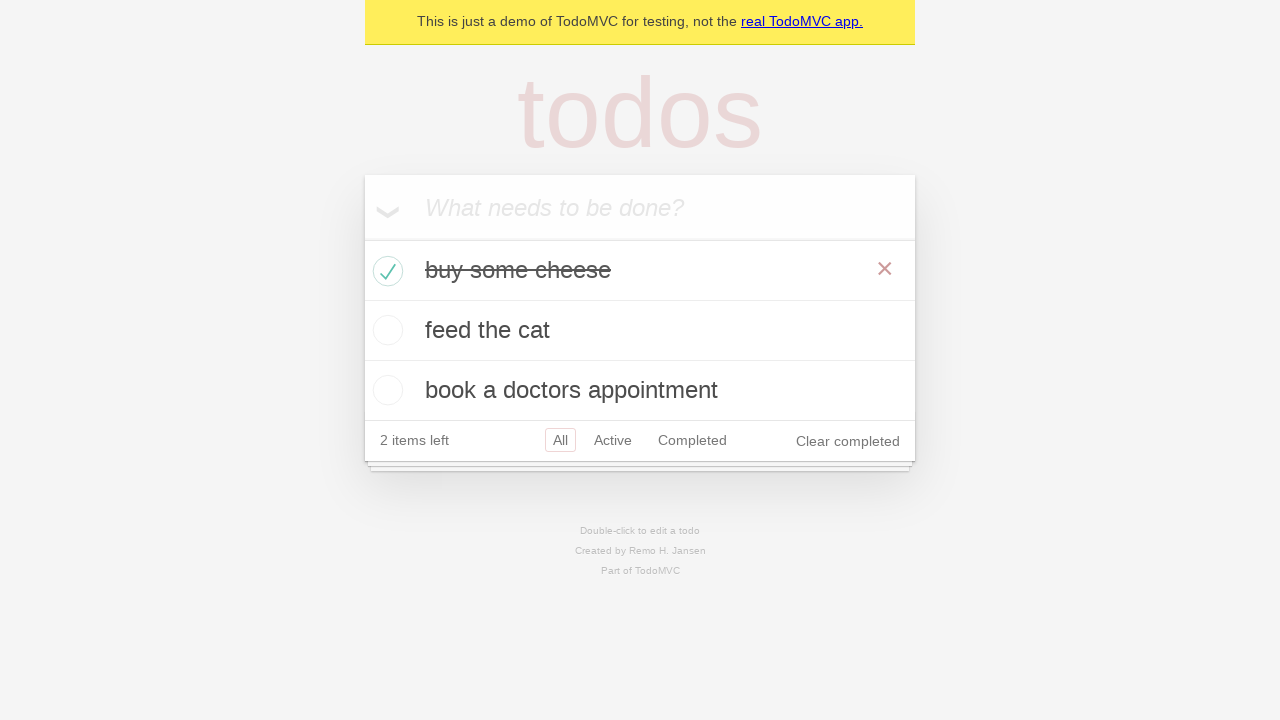

Clear completed button appeared
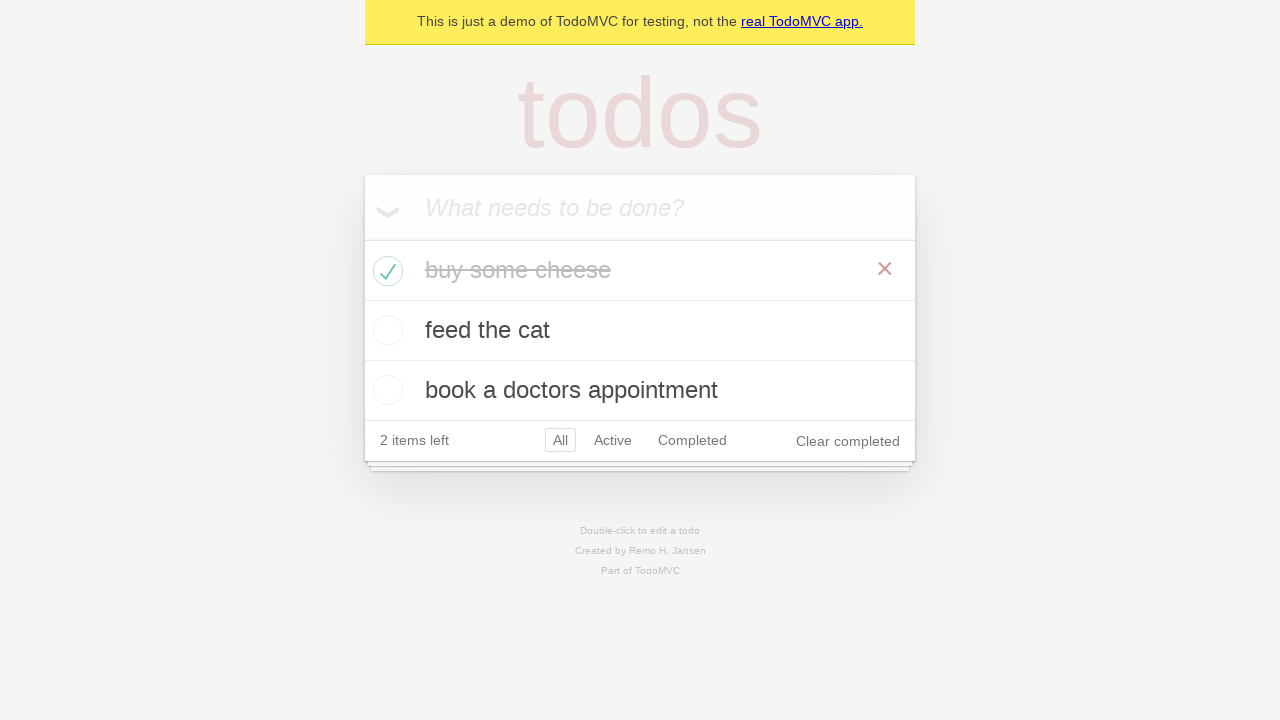

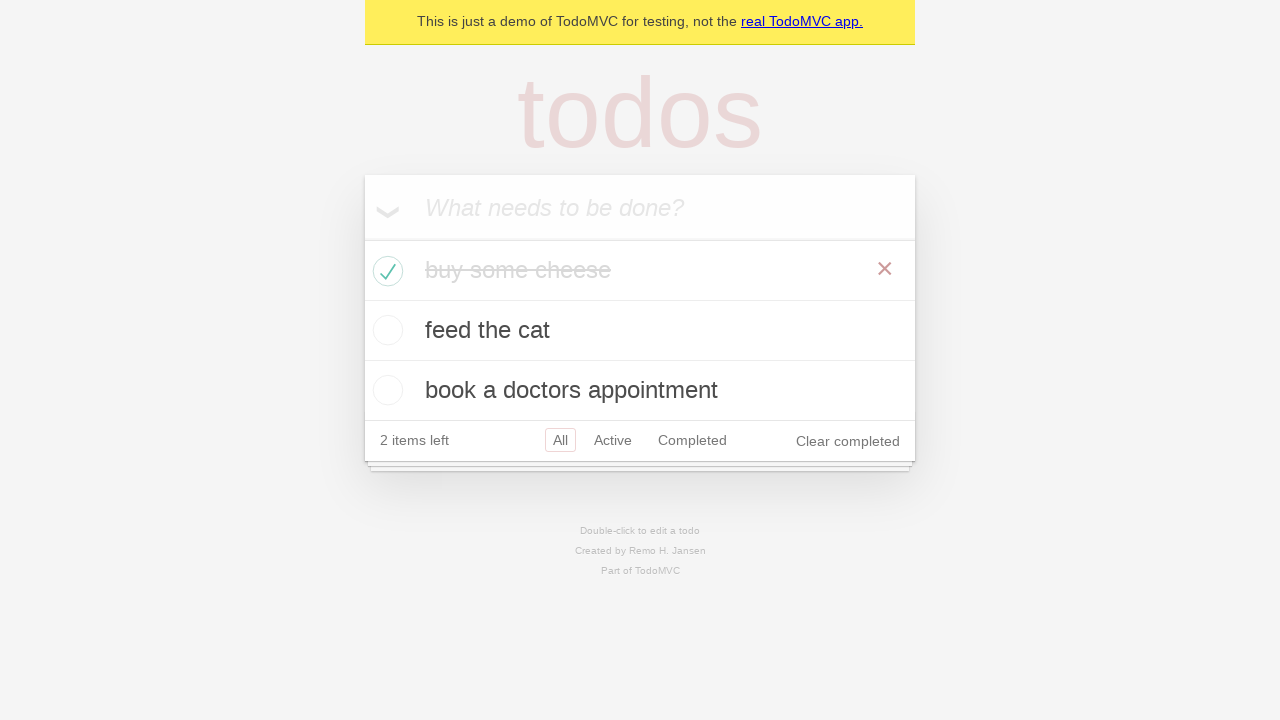